Navigates to the Python.org website homepage

Starting URL: https://www.python.org/

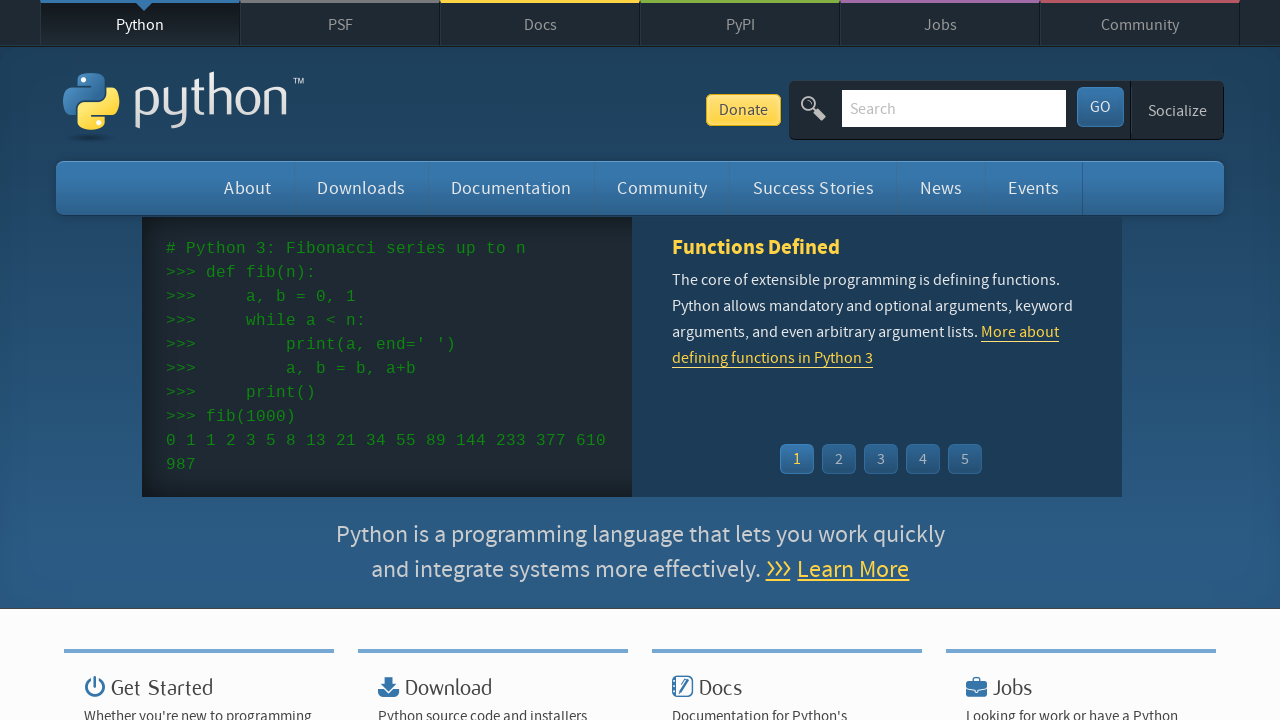

Navigated to Python.org homepage
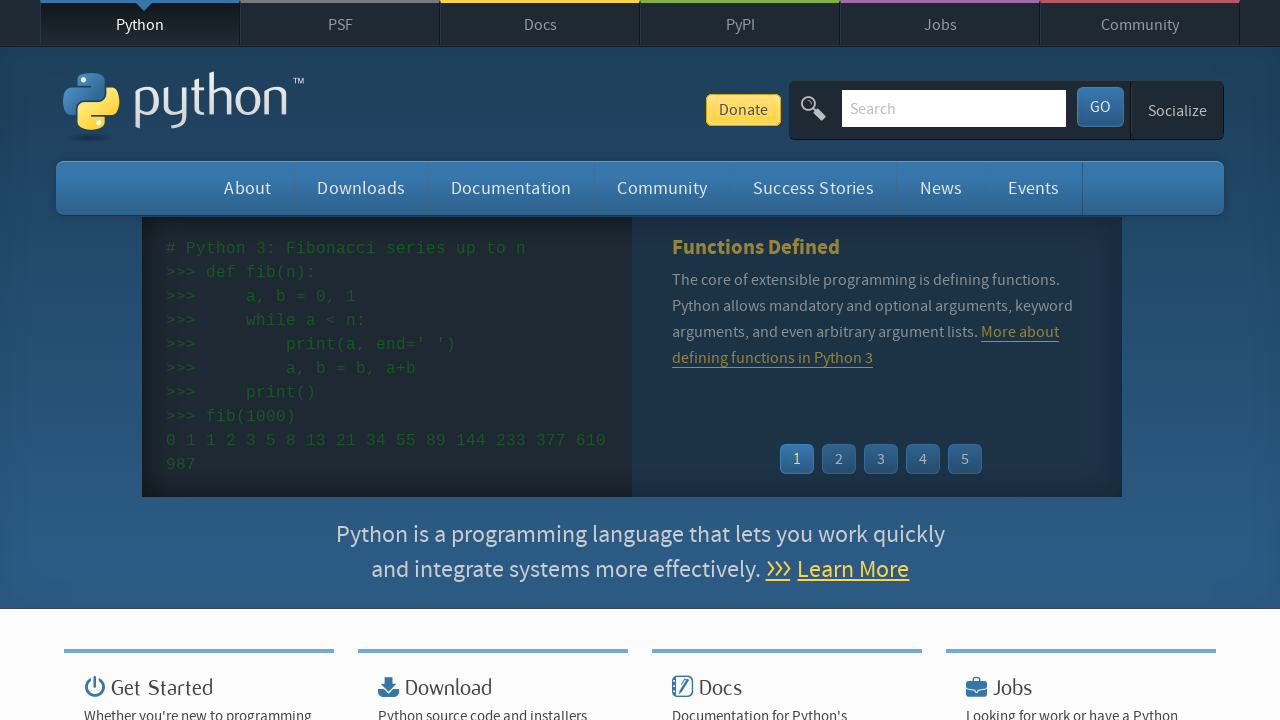

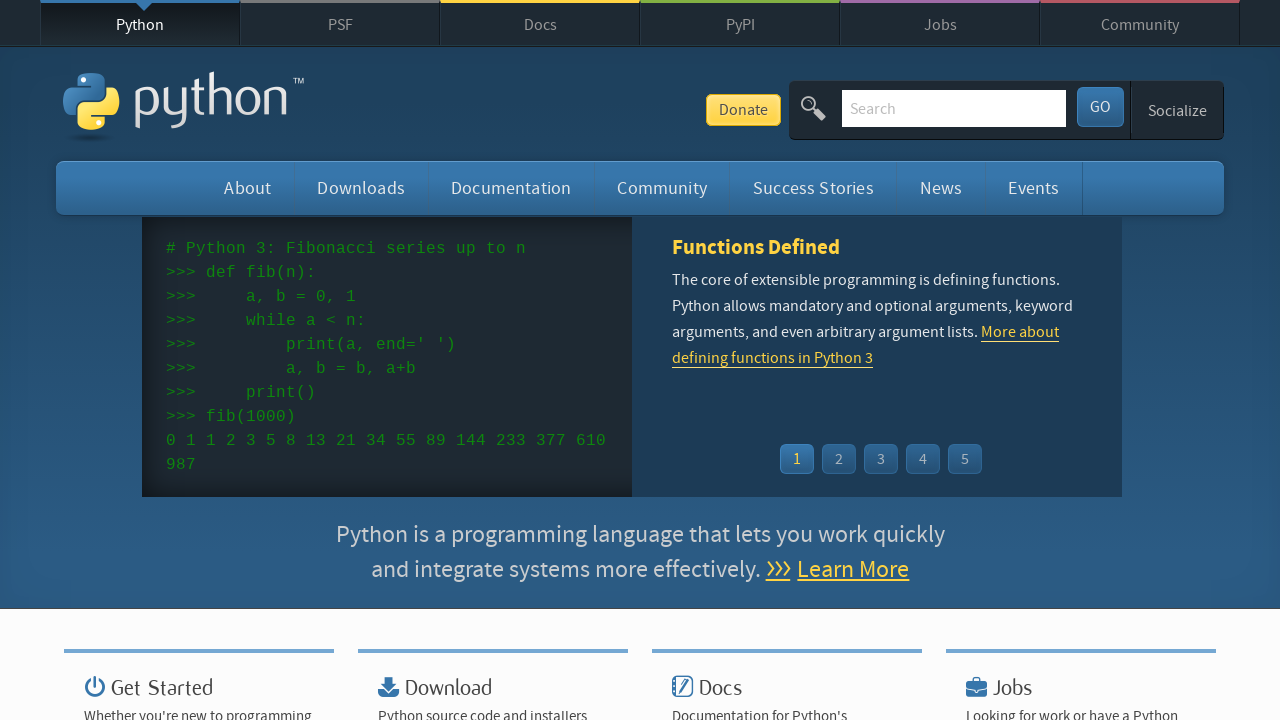